Navigates to Spotify homepage and verifies the page title

Starting URL: https://www.spotify.com

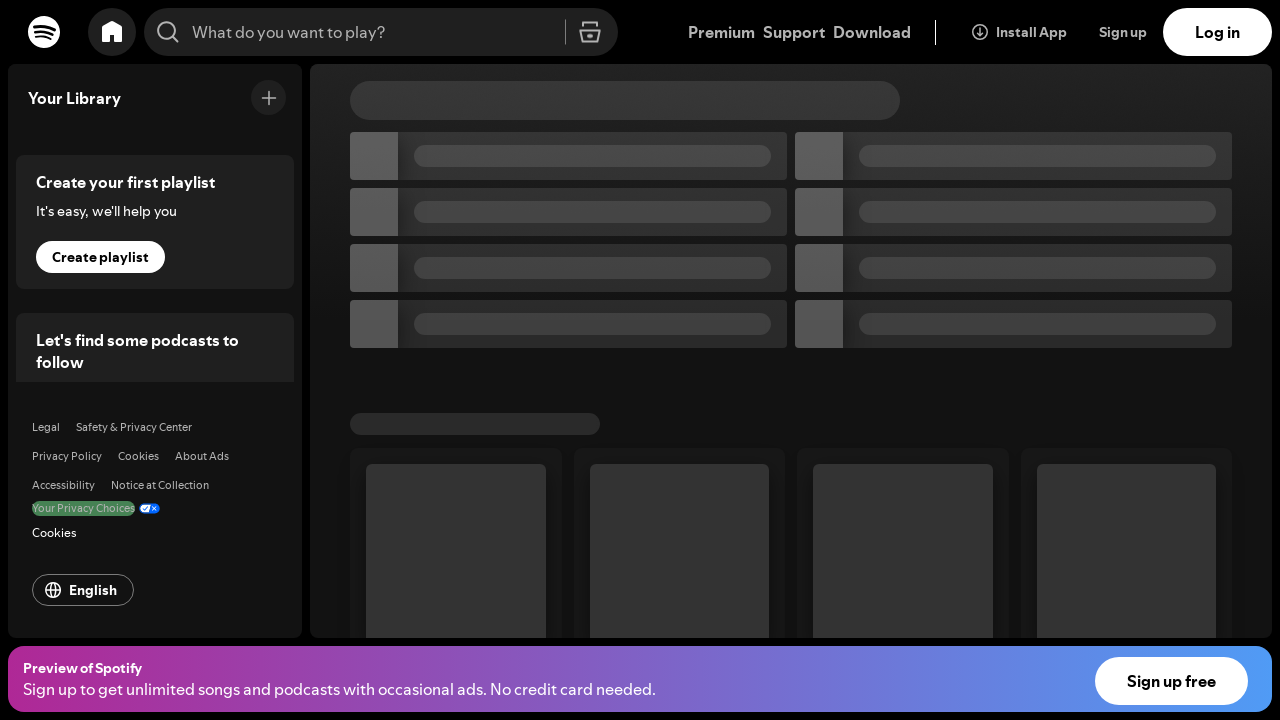

Navigated to Spotify homepage
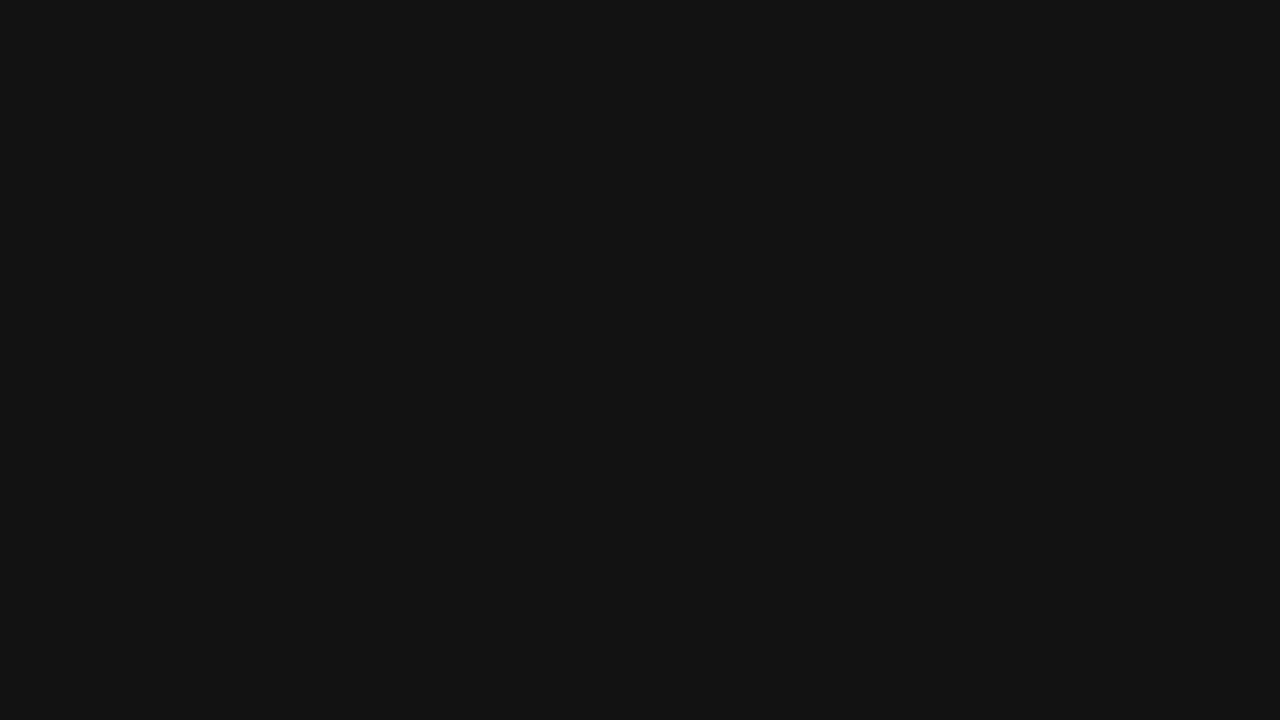

Verified page title contains 'Spotify'
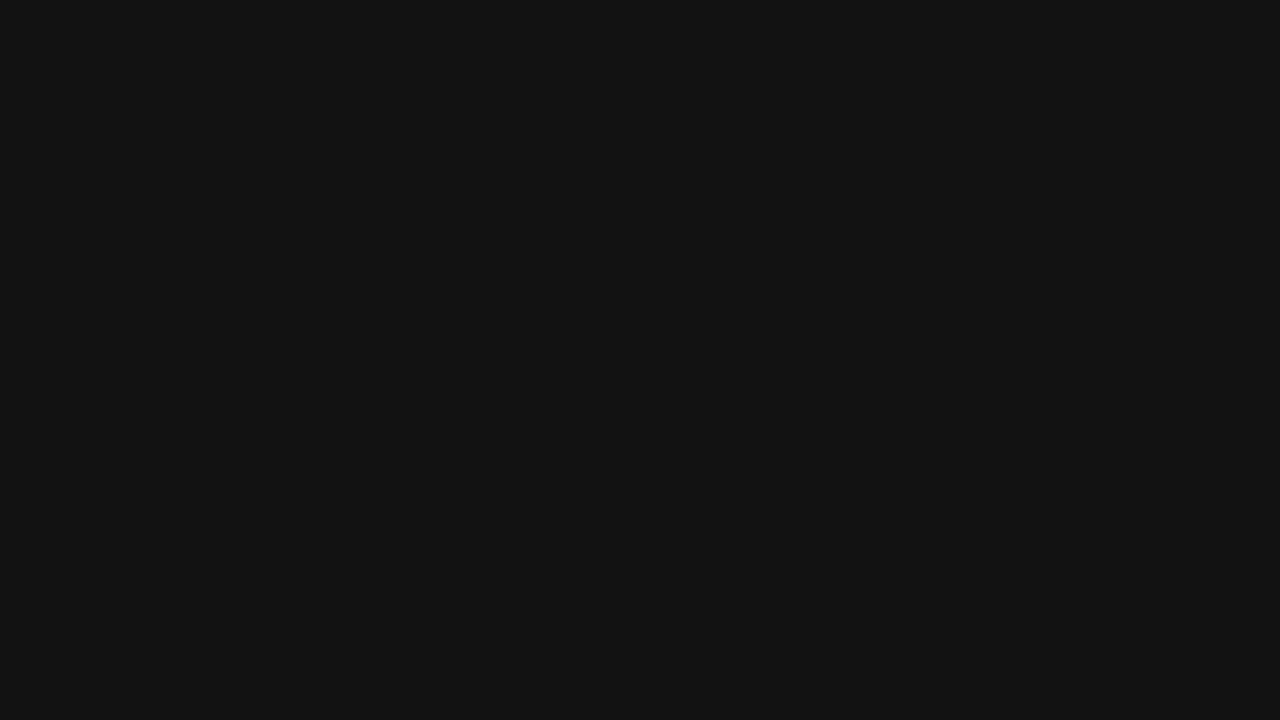

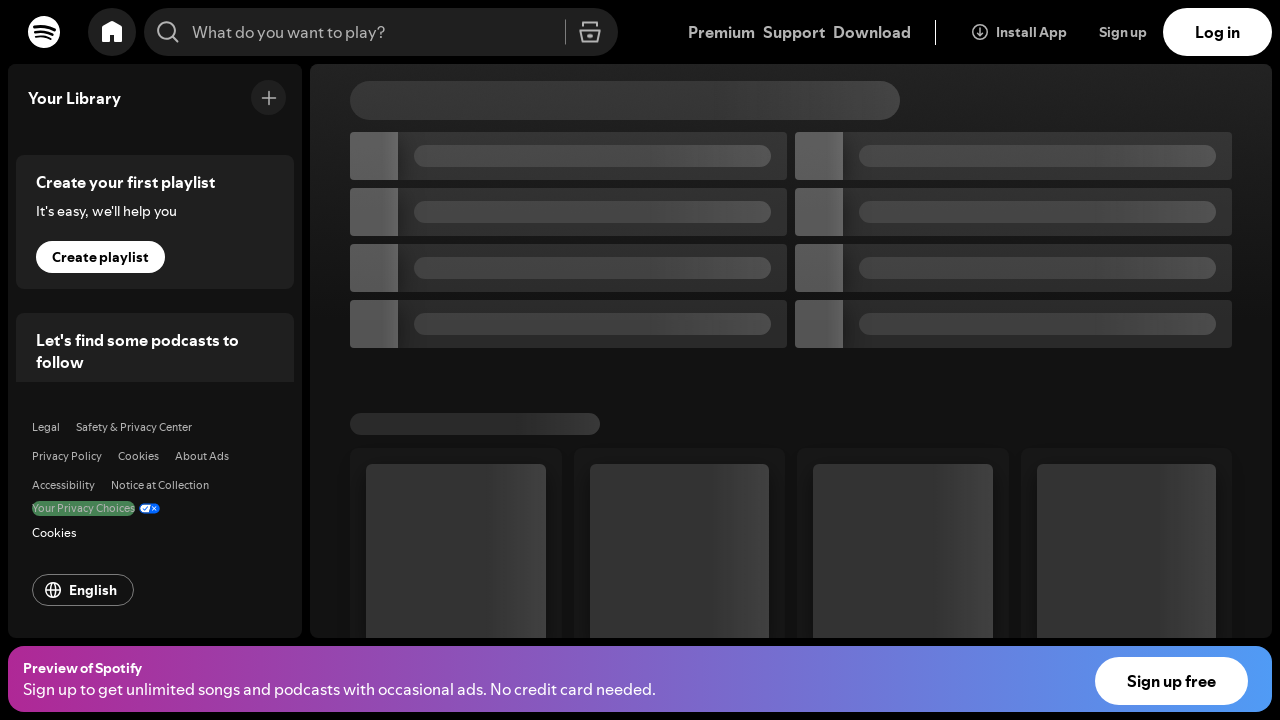